Tests the Contact Us button on disappearing elements page by clicking it and verifying navigation to the contact-us page.

Starting URL: https://the-internet.herokuapp.com/

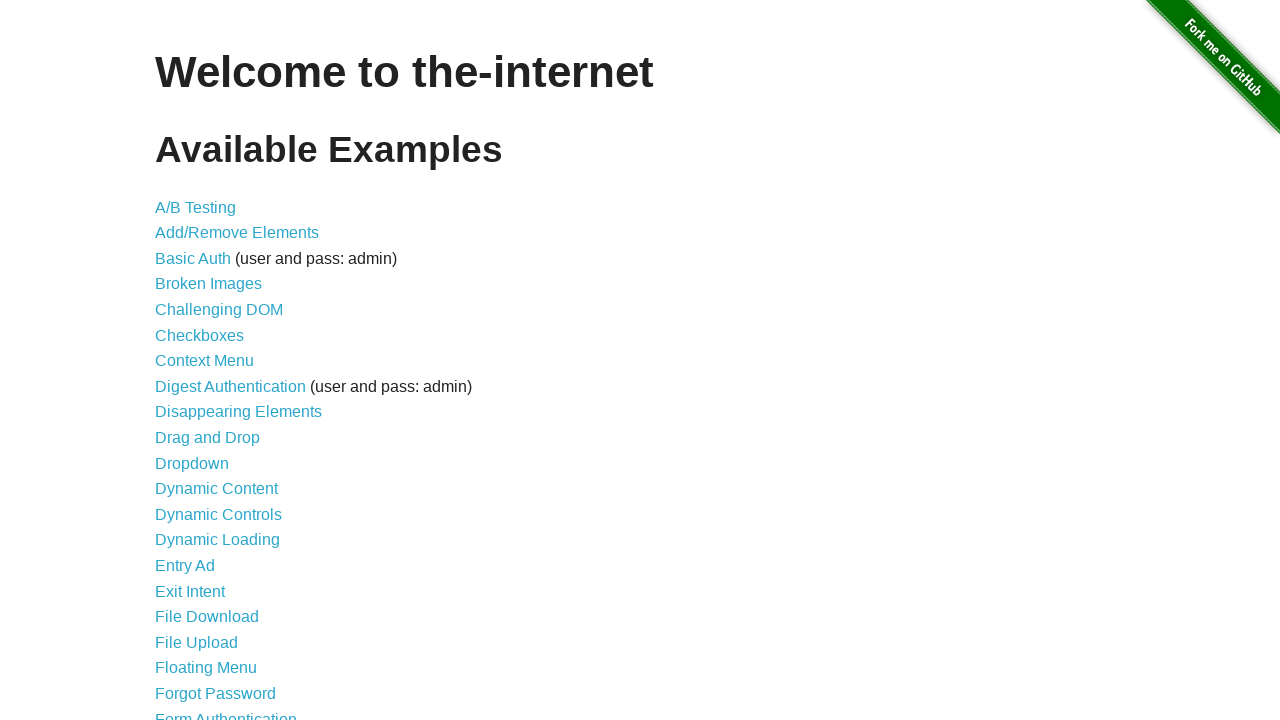

Clicked on Disappearing Elements link at (238, 412) on xpath=//*[contains(text(),'Disappearing Elements')]
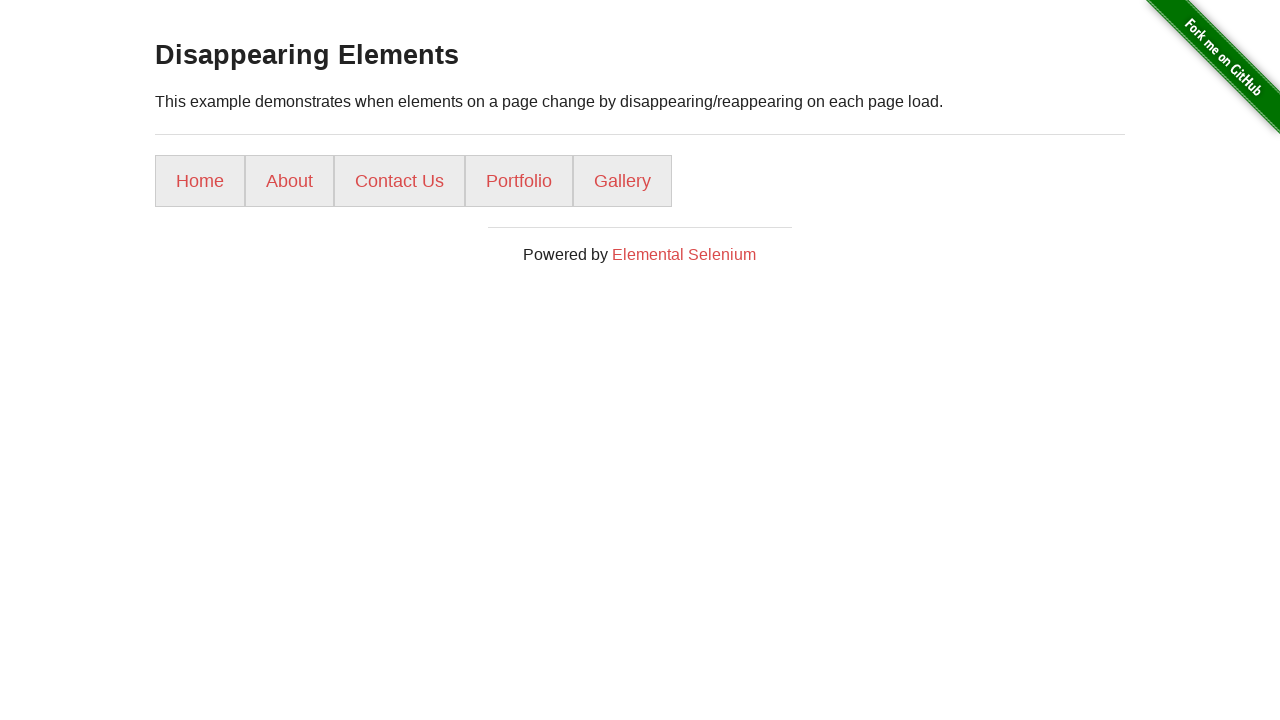

Navigation to disappearing_elements page completed
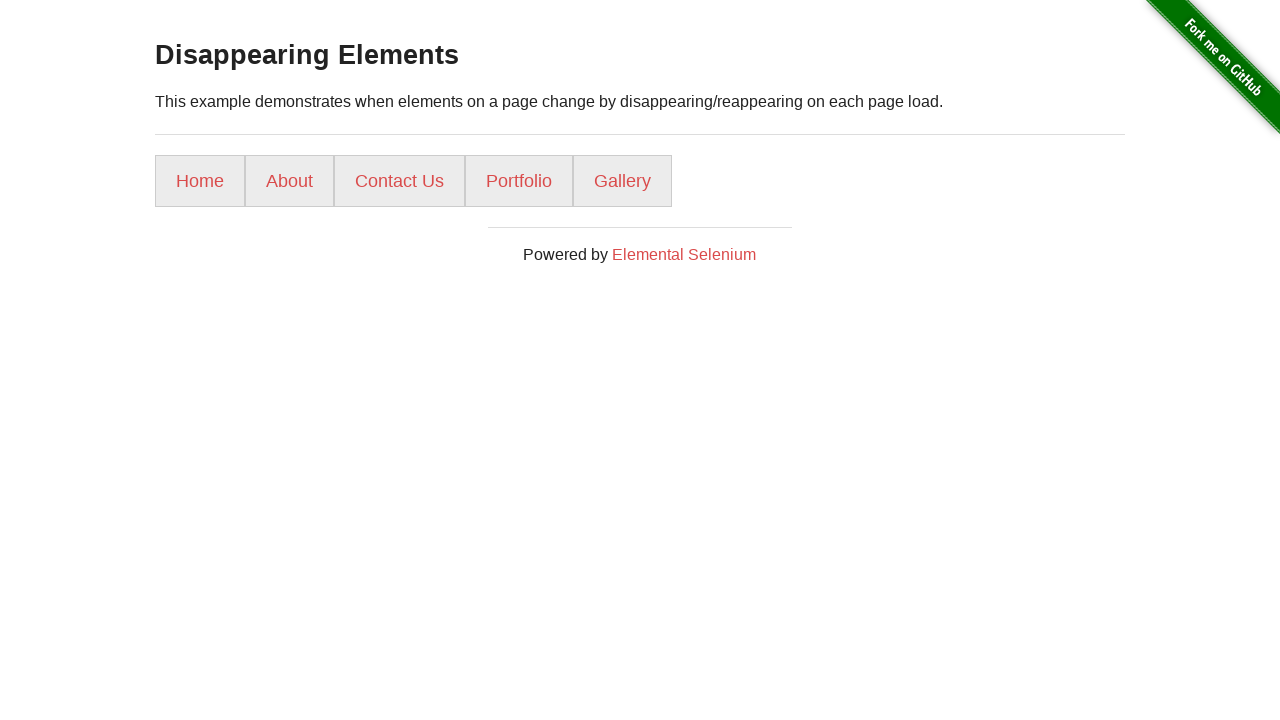

Page title (h3) element loaded
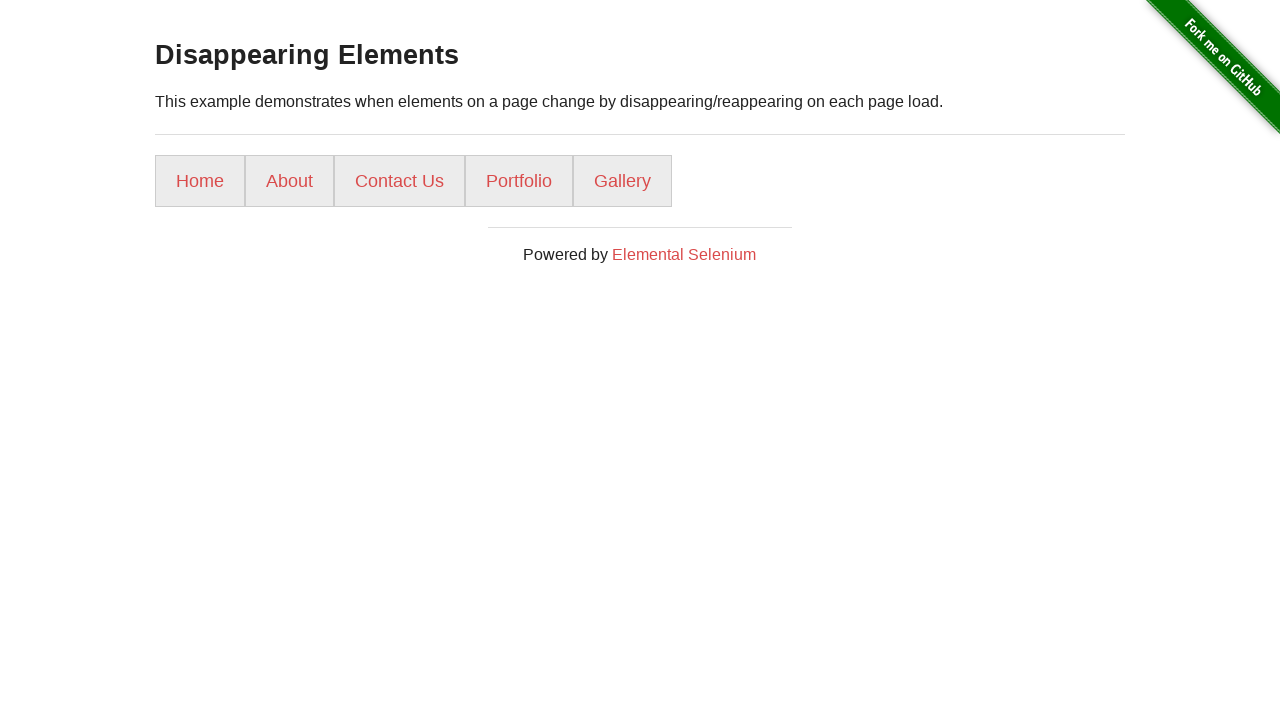

Clicked Contact Us button at (400, 181) on xpath=//*[contains(text(),'Contact Us')]
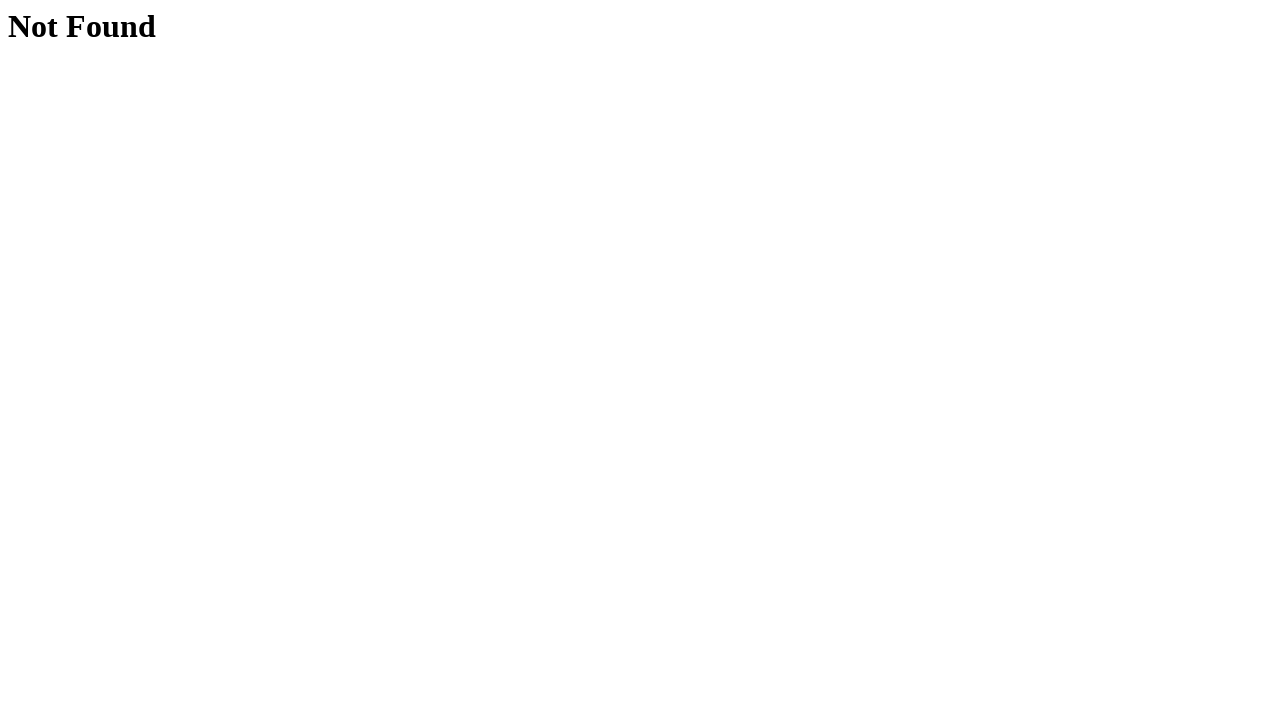

Navigation to contact-us page completed
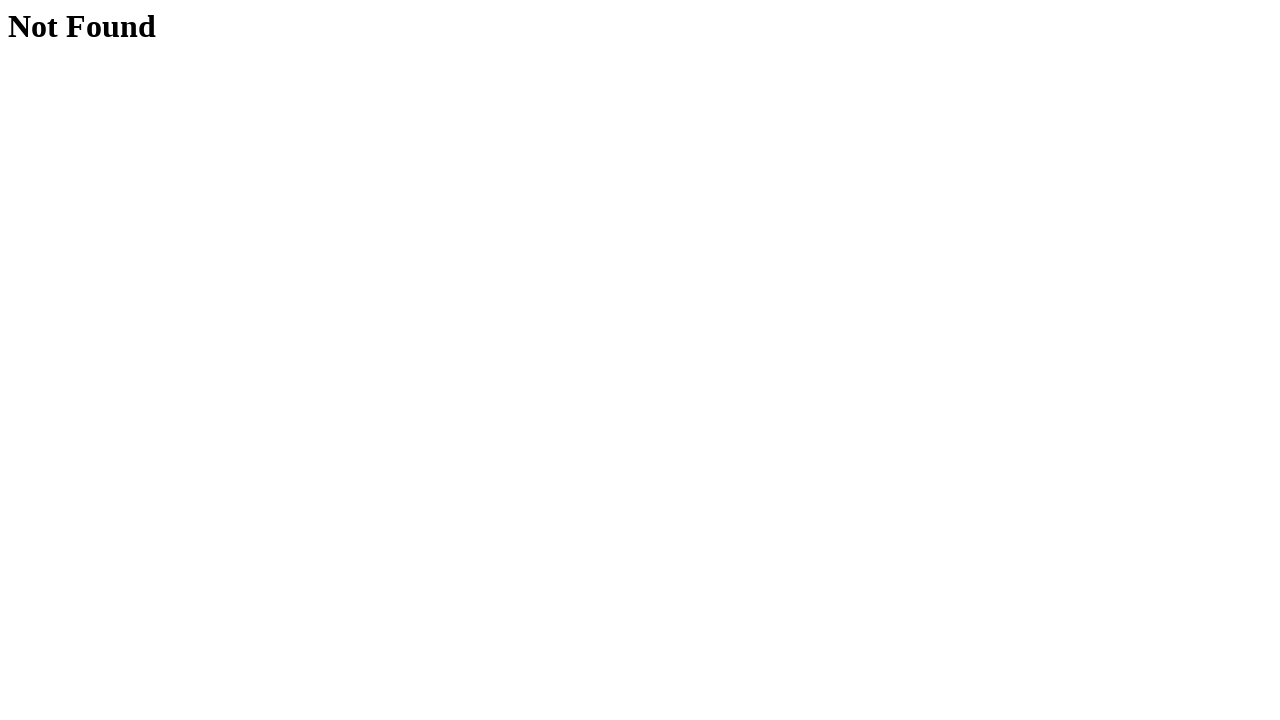

Contact Us page heading (h1) element loaded
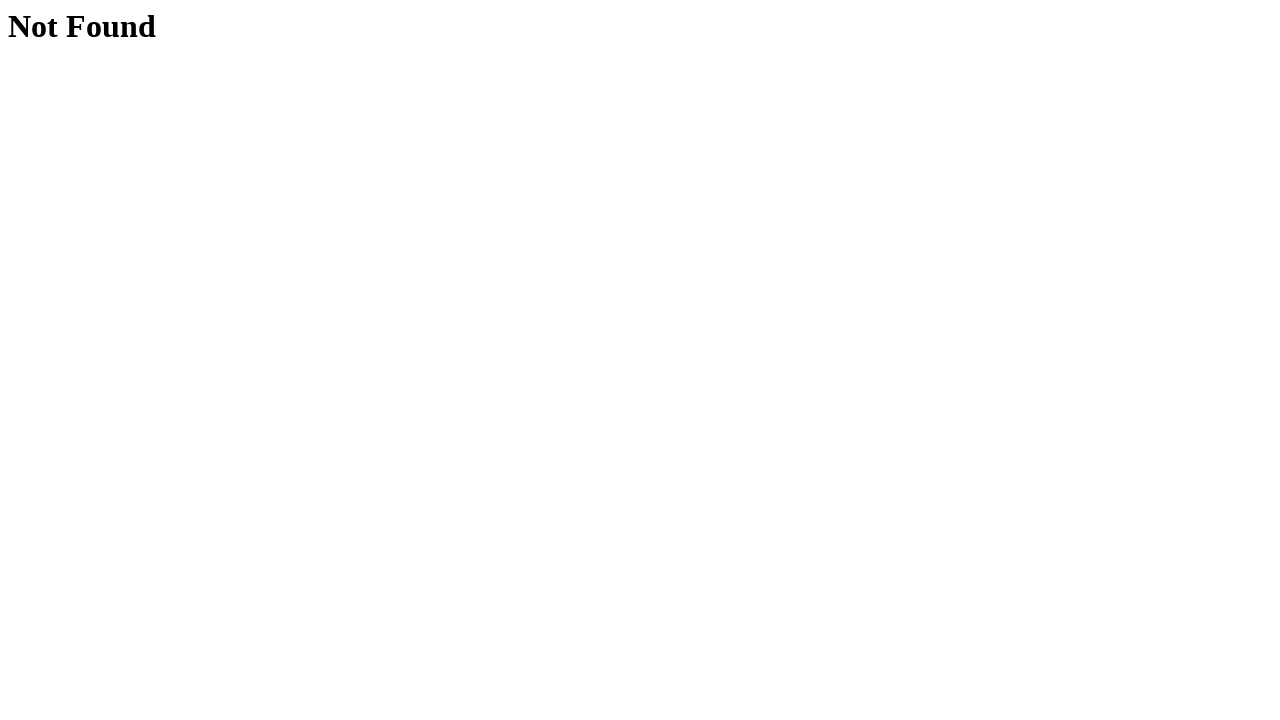

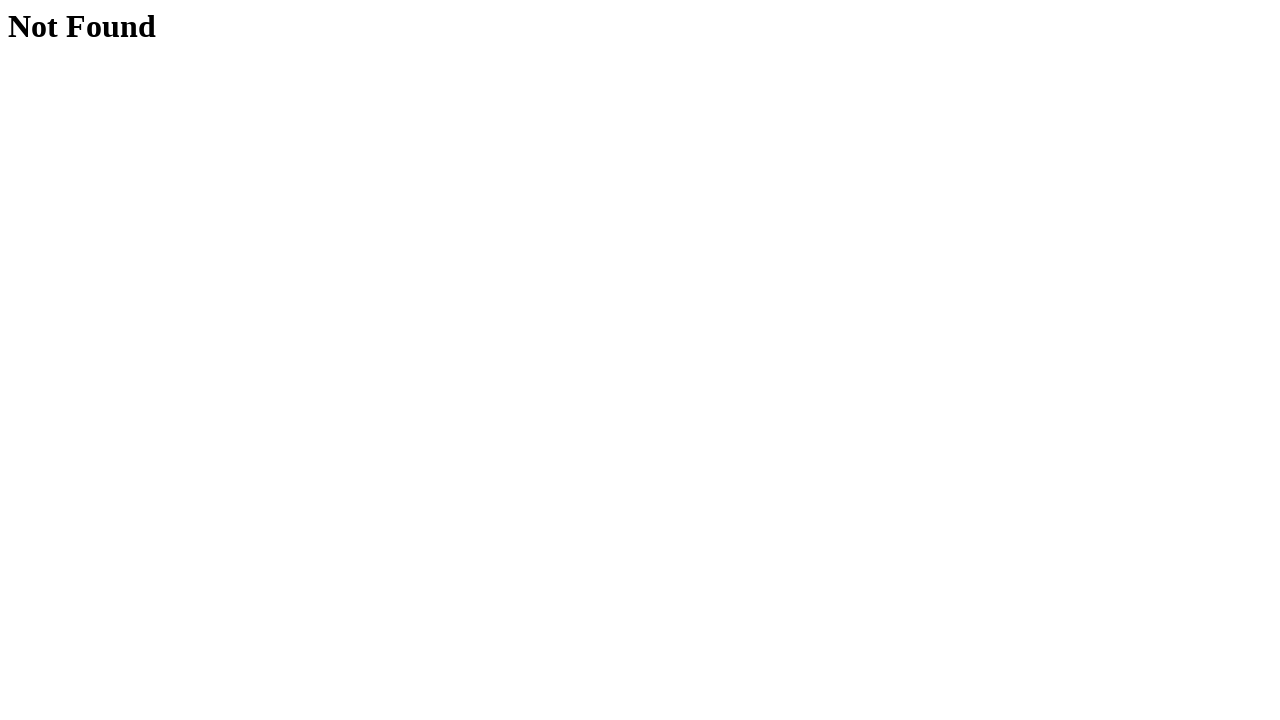